Submits a form, navigates back, then forward in browser history

Starting URL: https://www.selenium.dev/selenium/web/formPage.html

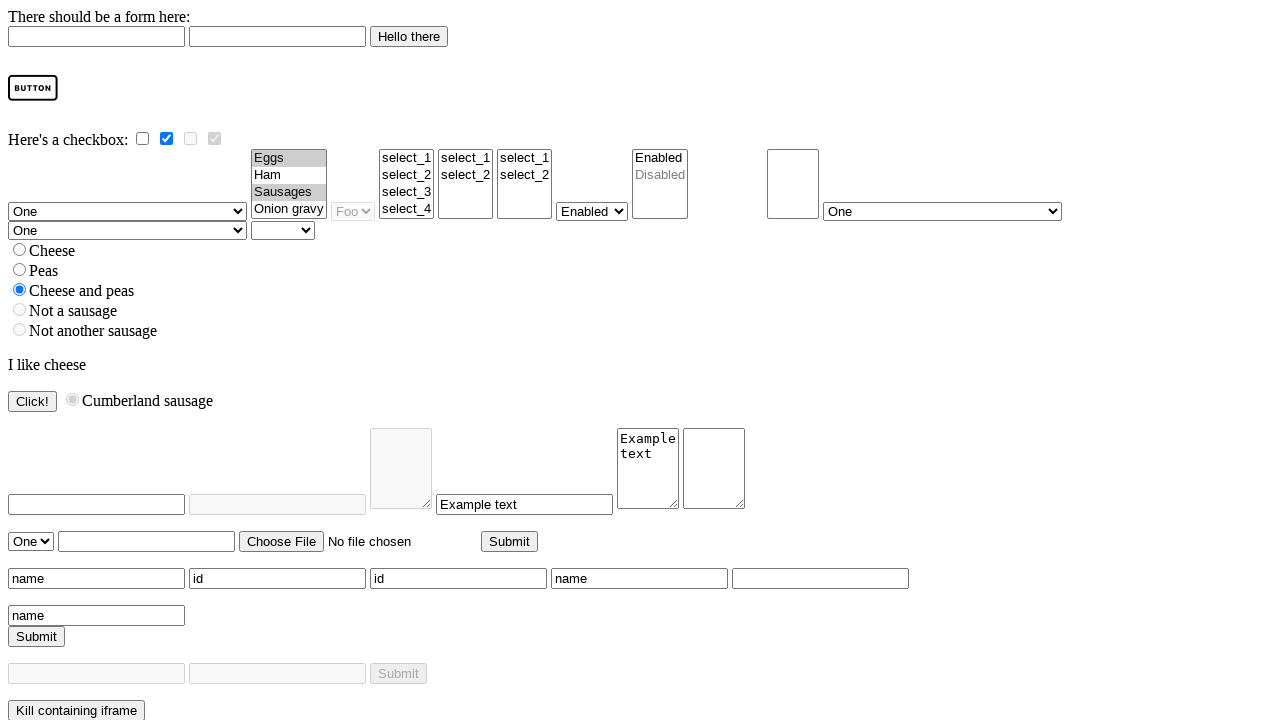

Clicked image button to submit form at (33, 88) on #imageButton
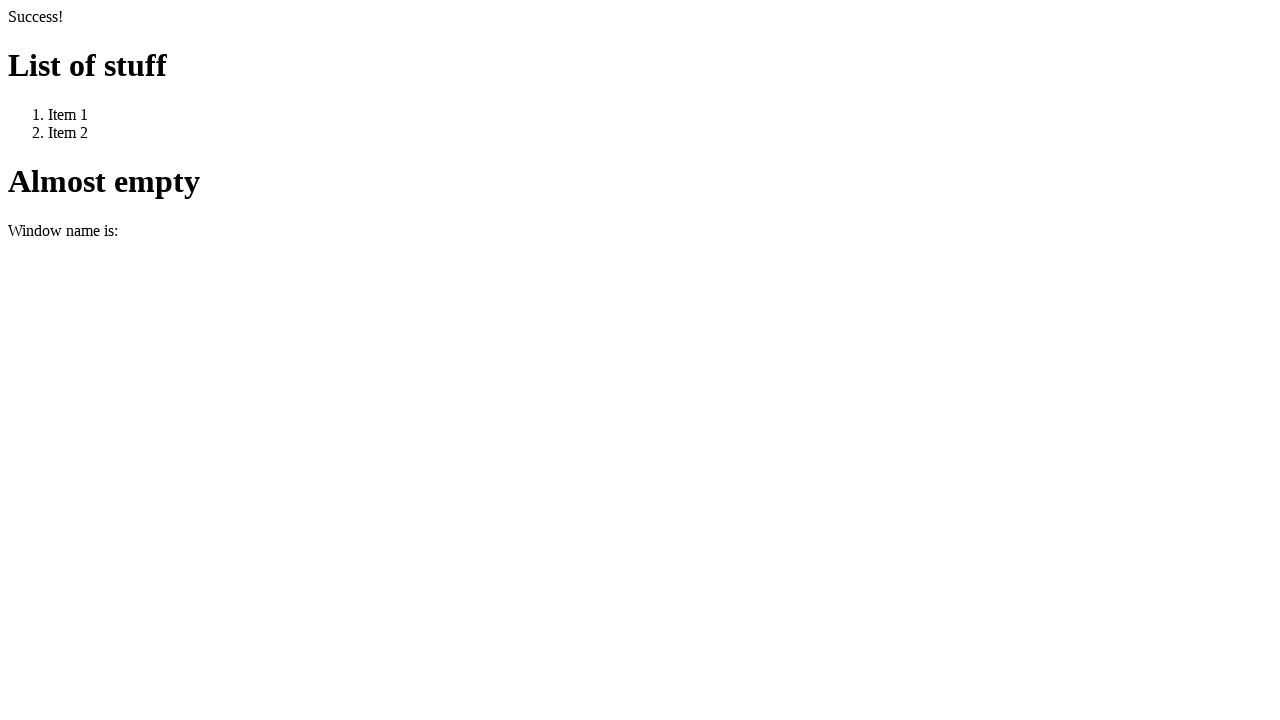

Form submission completed and page loaded
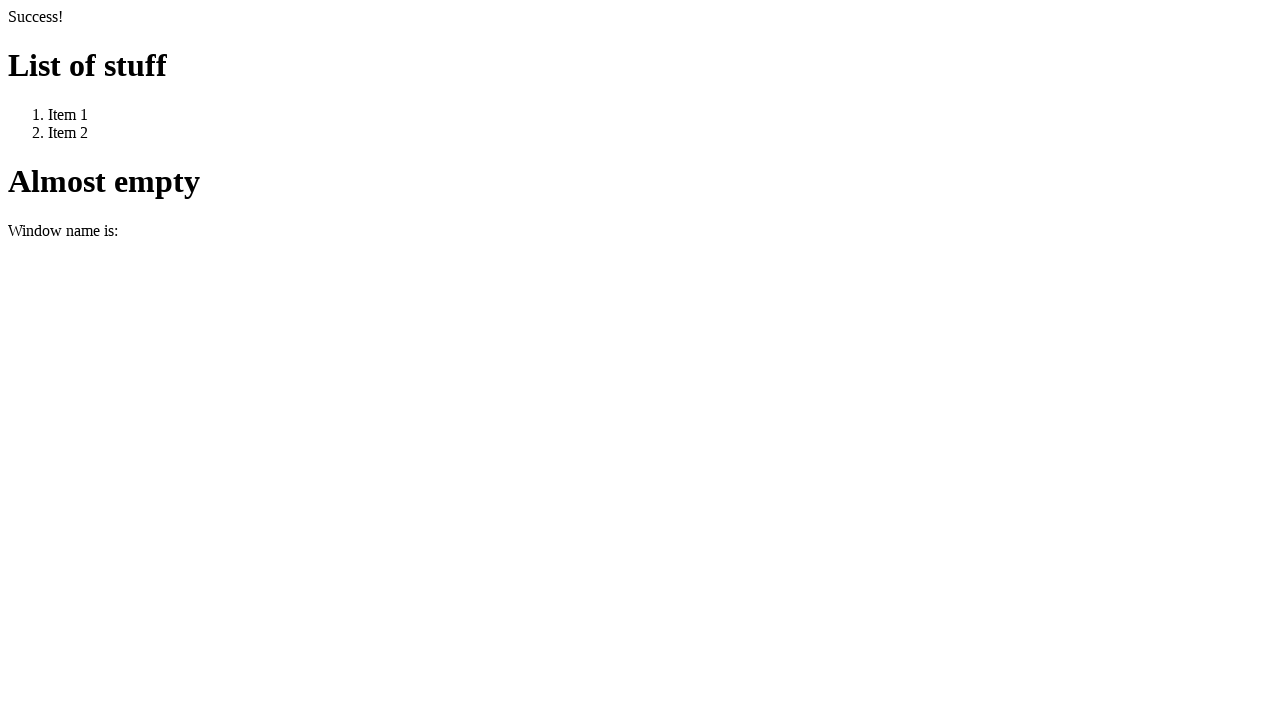

Navigated back in browser history
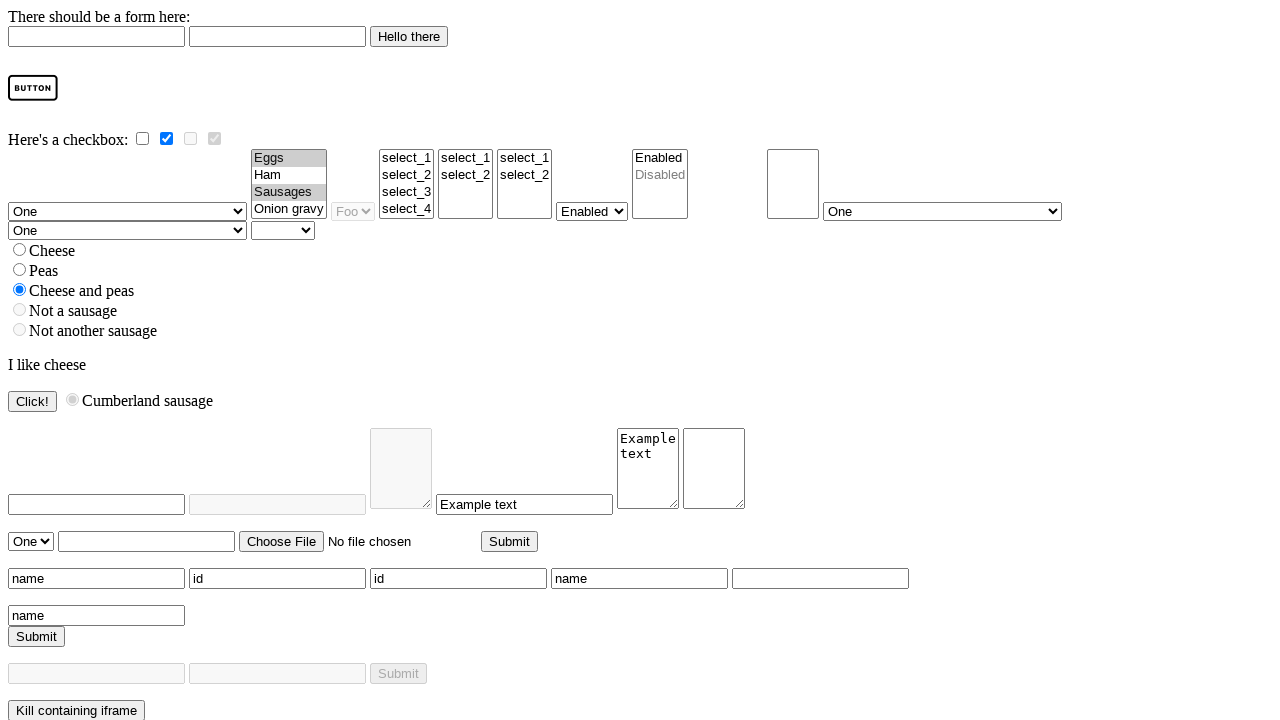

Previous page loaded after navigating back
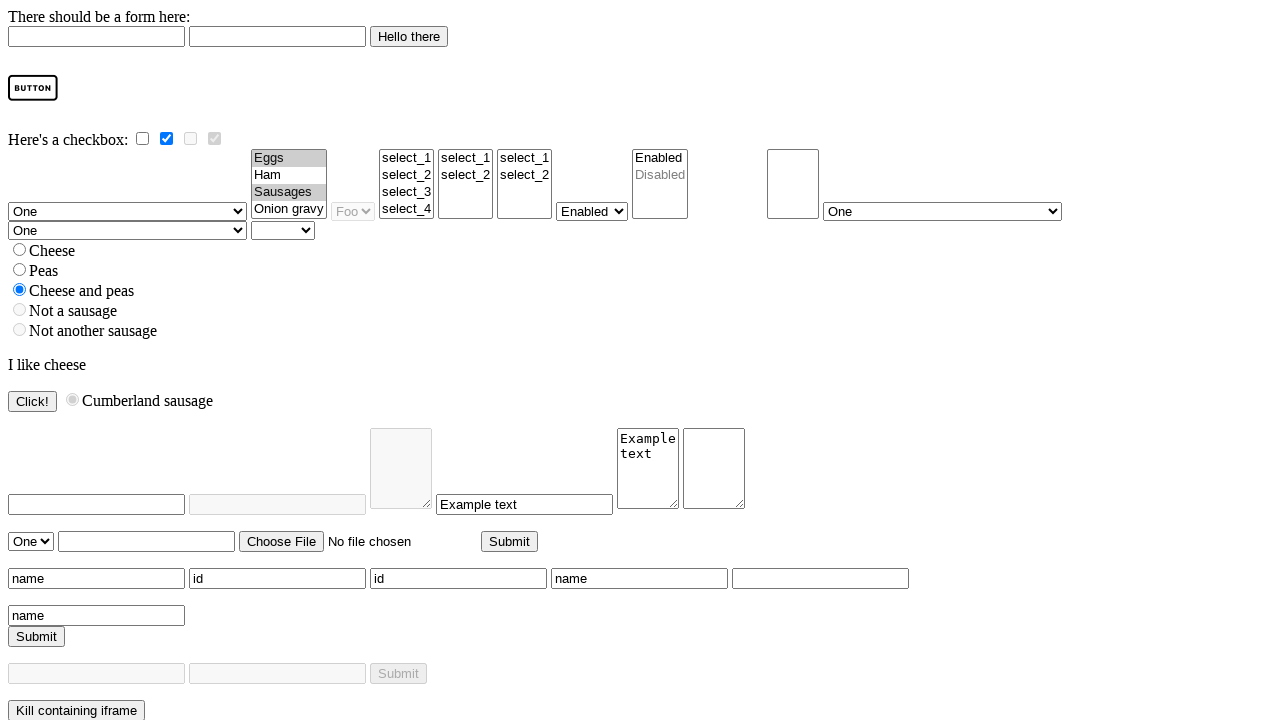

Navigated forward in browser history
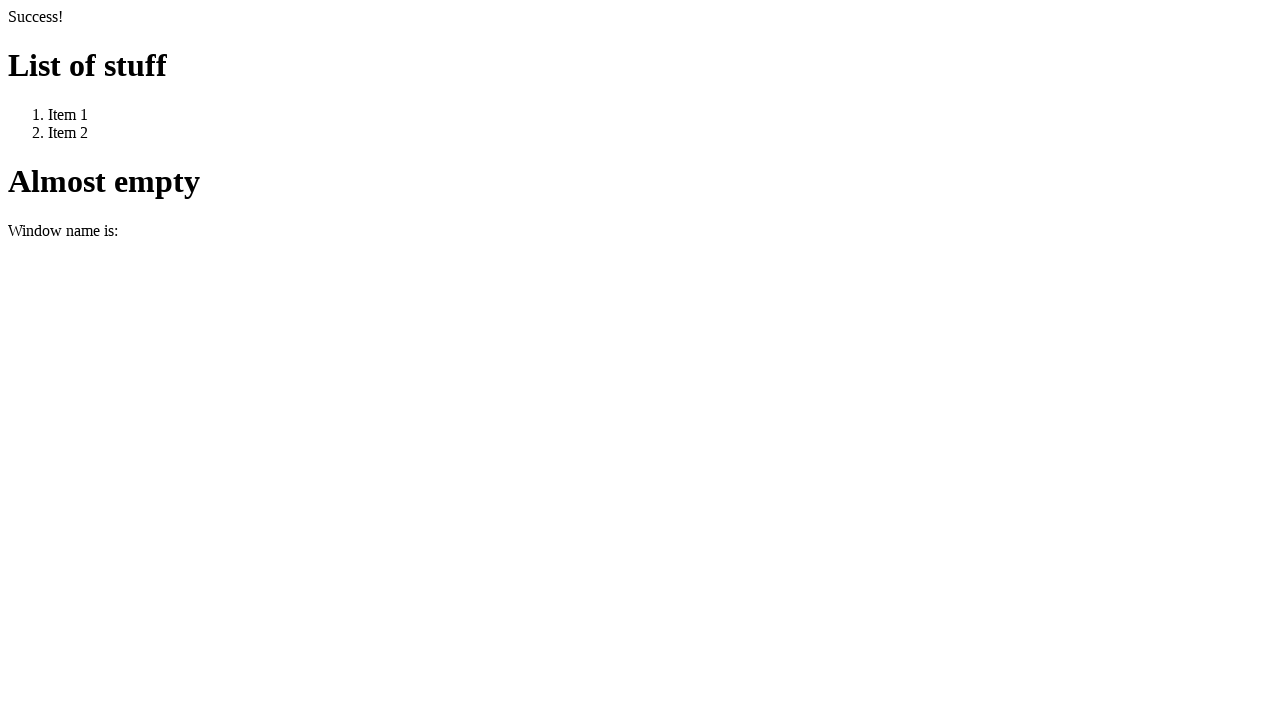

Form submission result page loaded after navigating forward
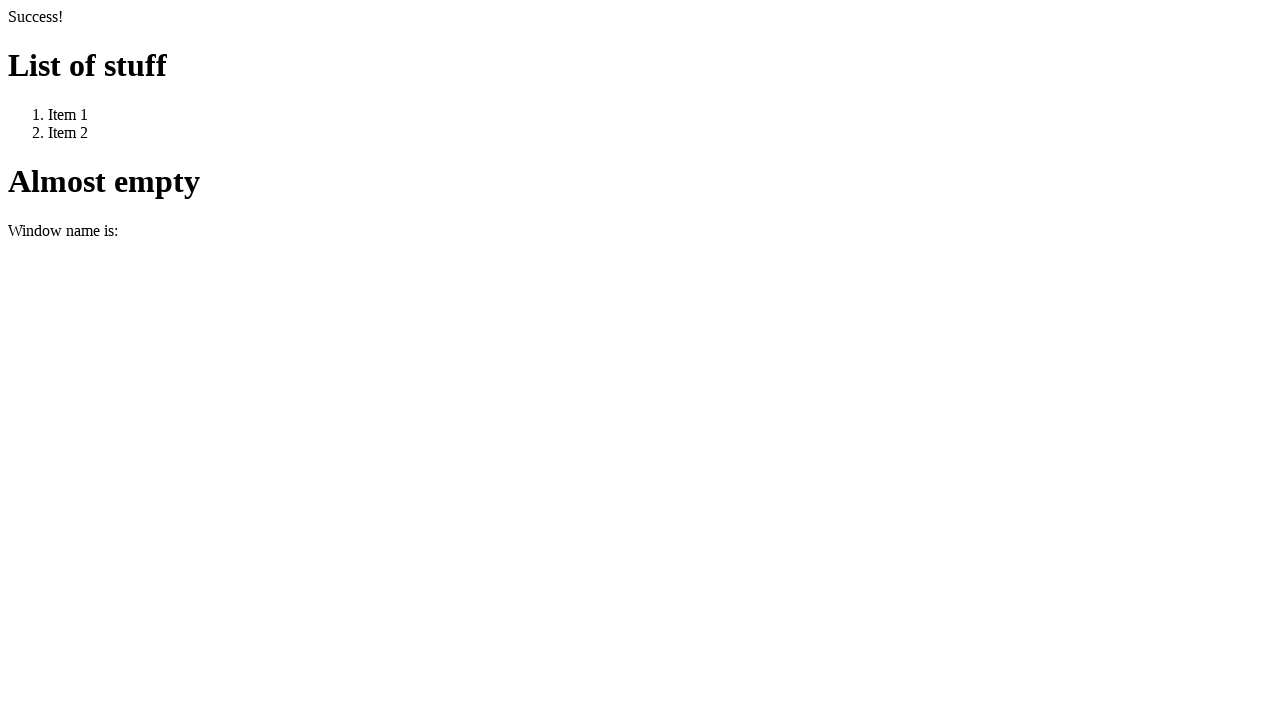

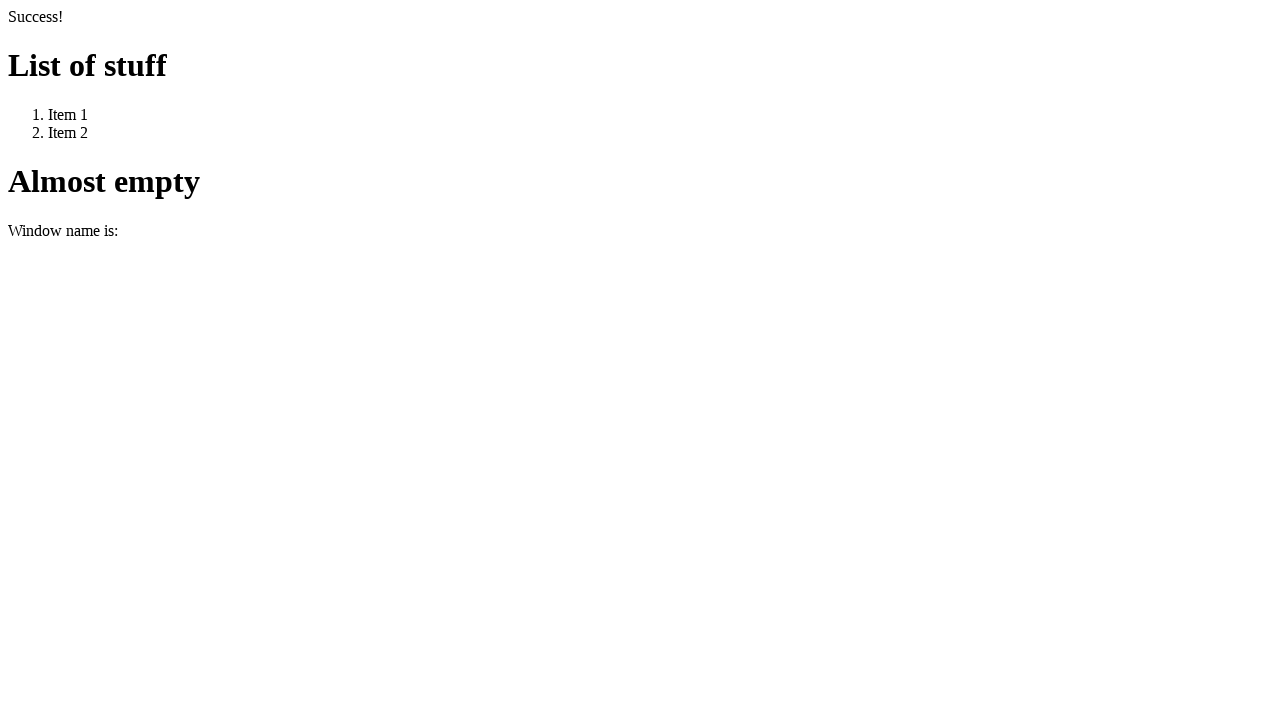